Tests drag and drop functionality on the jQuery UI demo page by dragging an element onto a droppable target within an iframe, then navigating to another section via the top menu.

Starting URL: https://jqueryui.com/droppable/

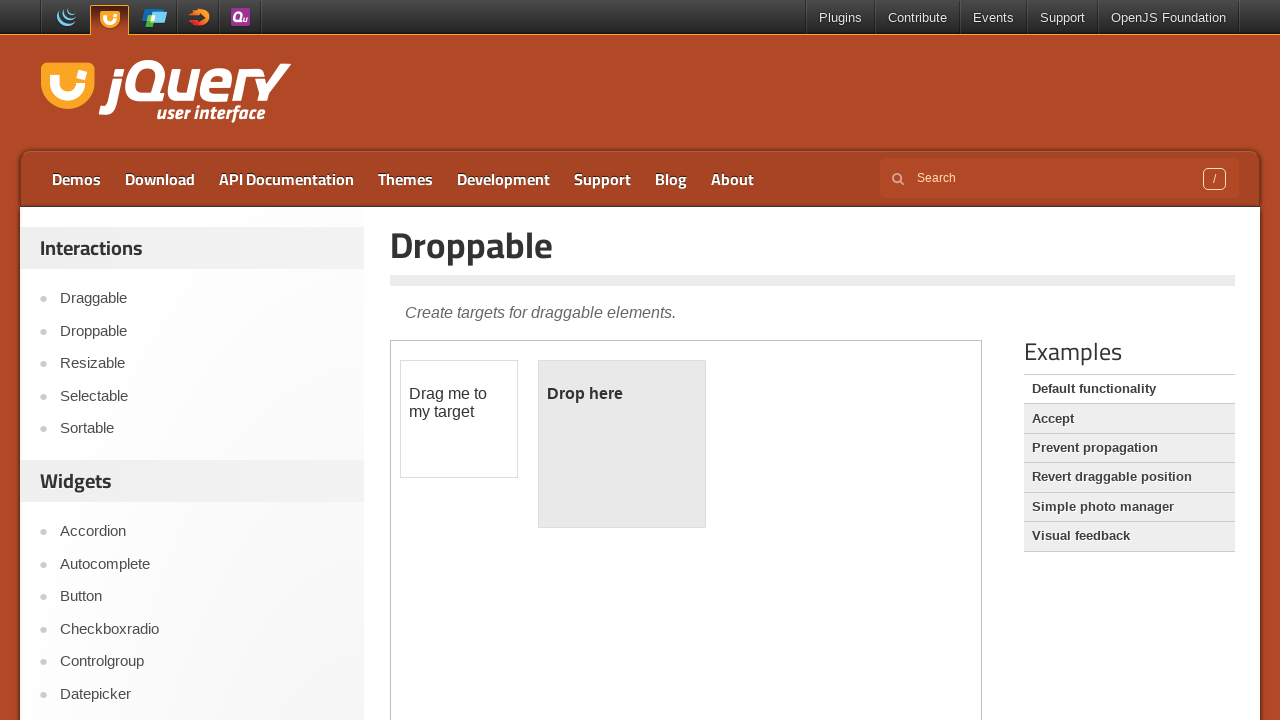

Located the demo iframe
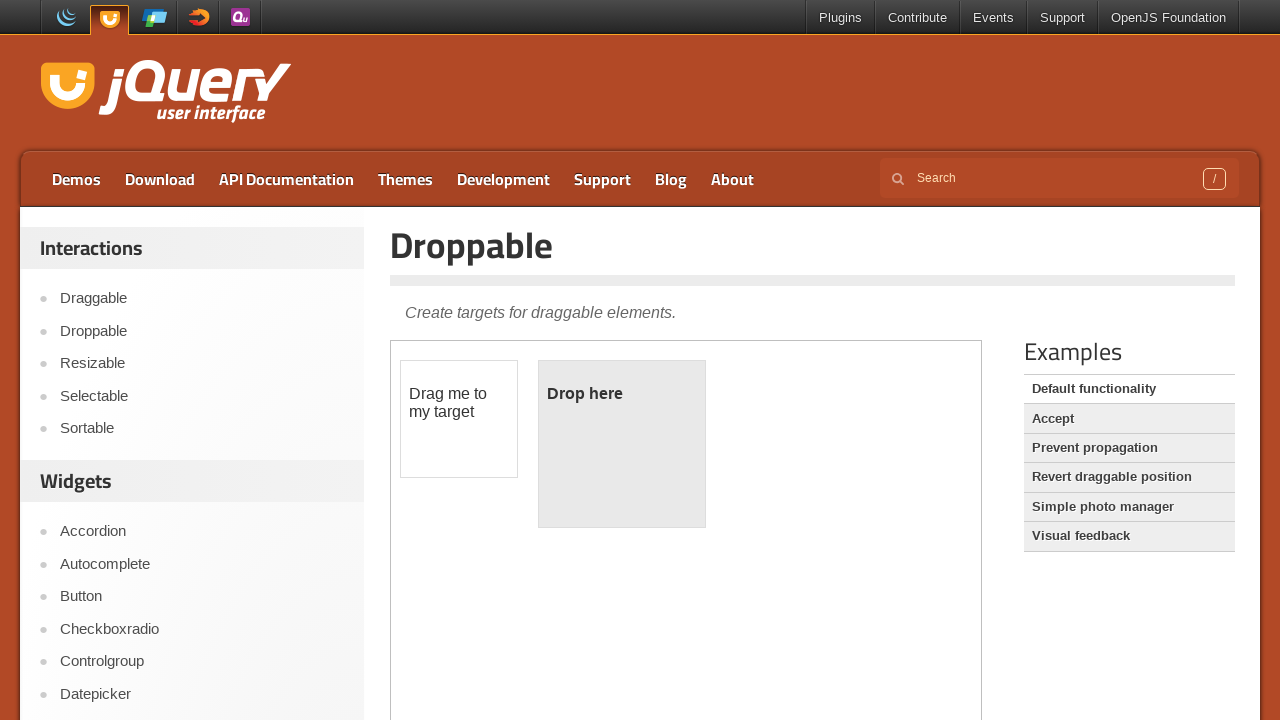

Located draggable element in iframe
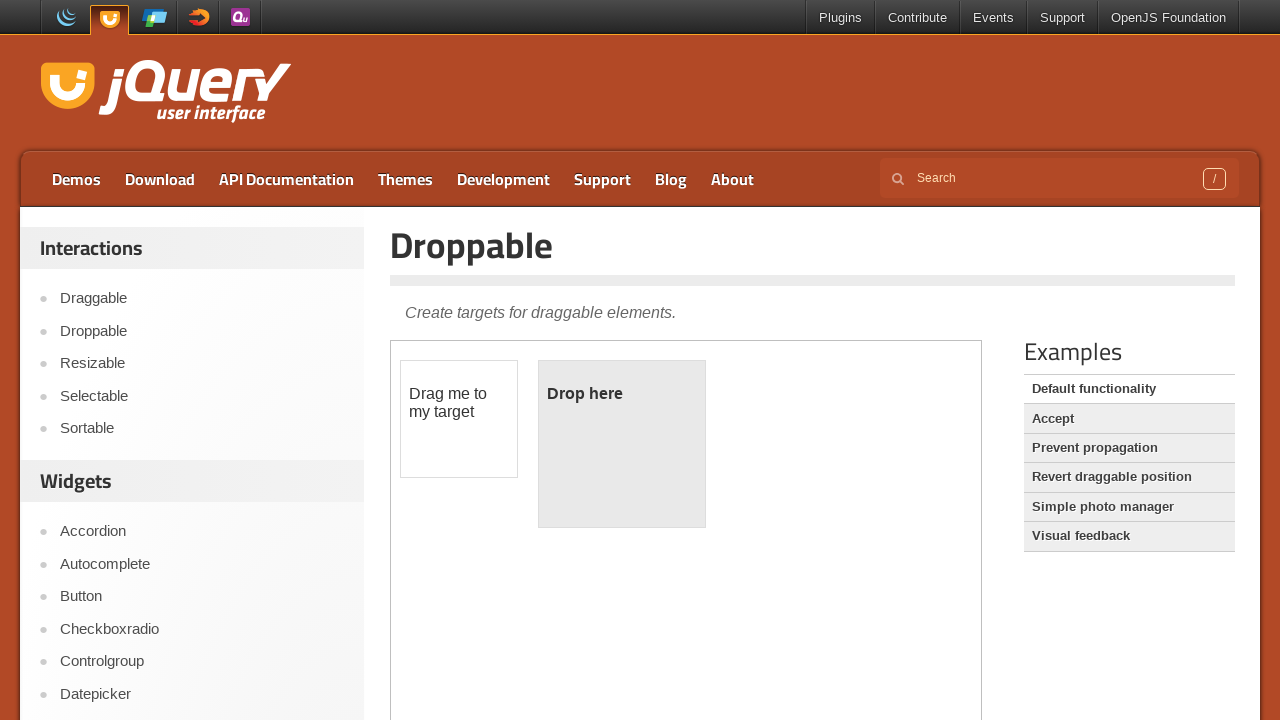

Located droppable target in iframe
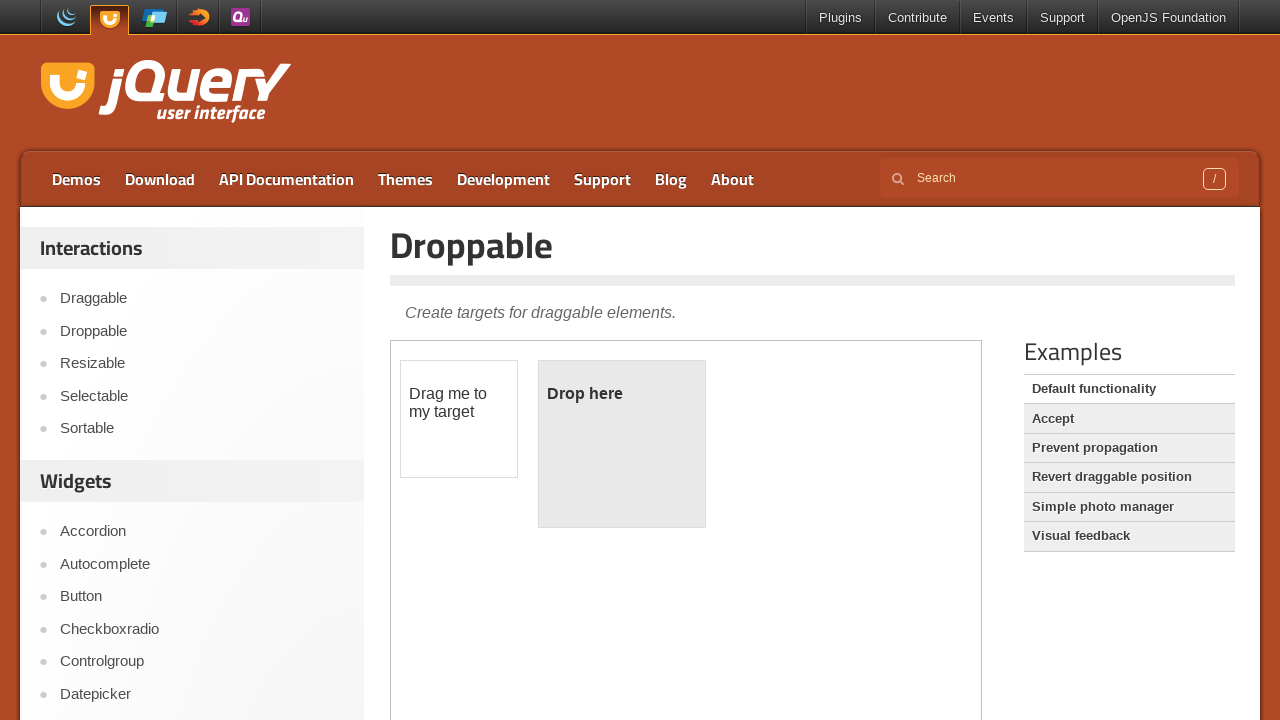

Dragged element onto droppable target at (622, 444)
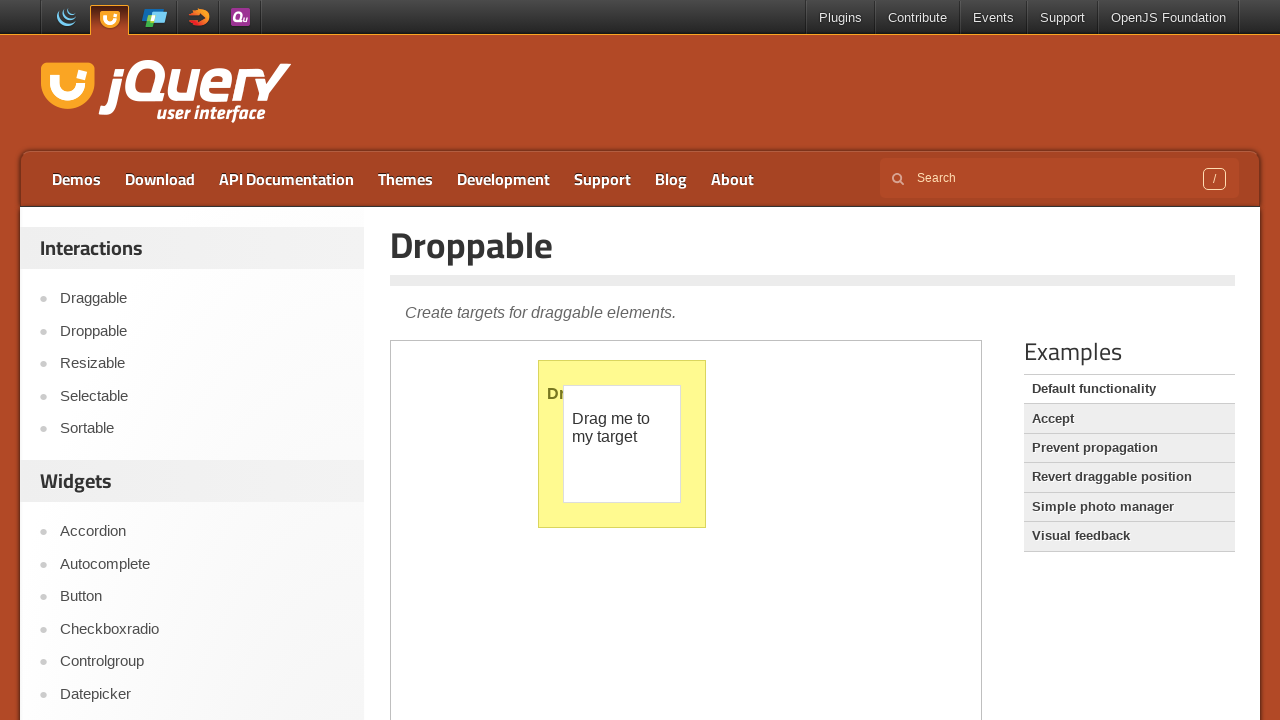

Clicked Demos menu item in top navigation at (76, 179) on #menu-top > li:nth-child(1) > a
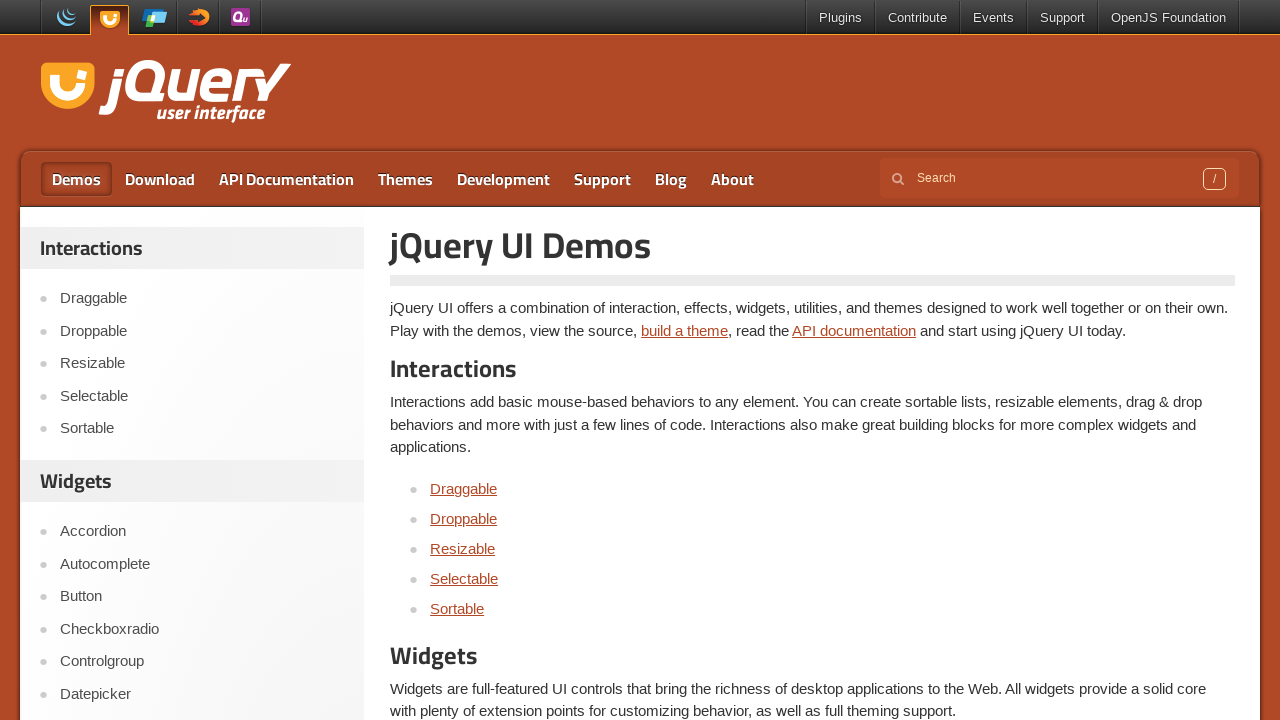

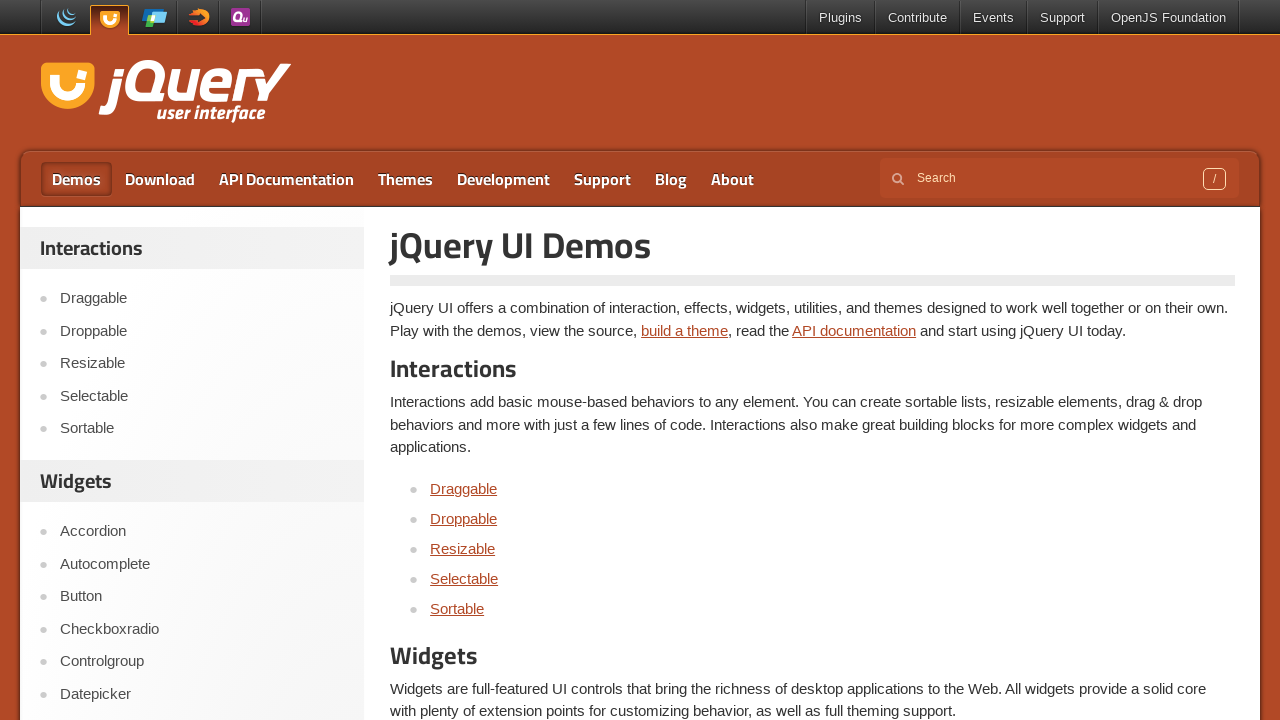